Tests a contact/signup form by filling in first name, last name, and email fields, then submitting the form.

Starting URL: http://secure-retreat-92358.herokuapp.com/

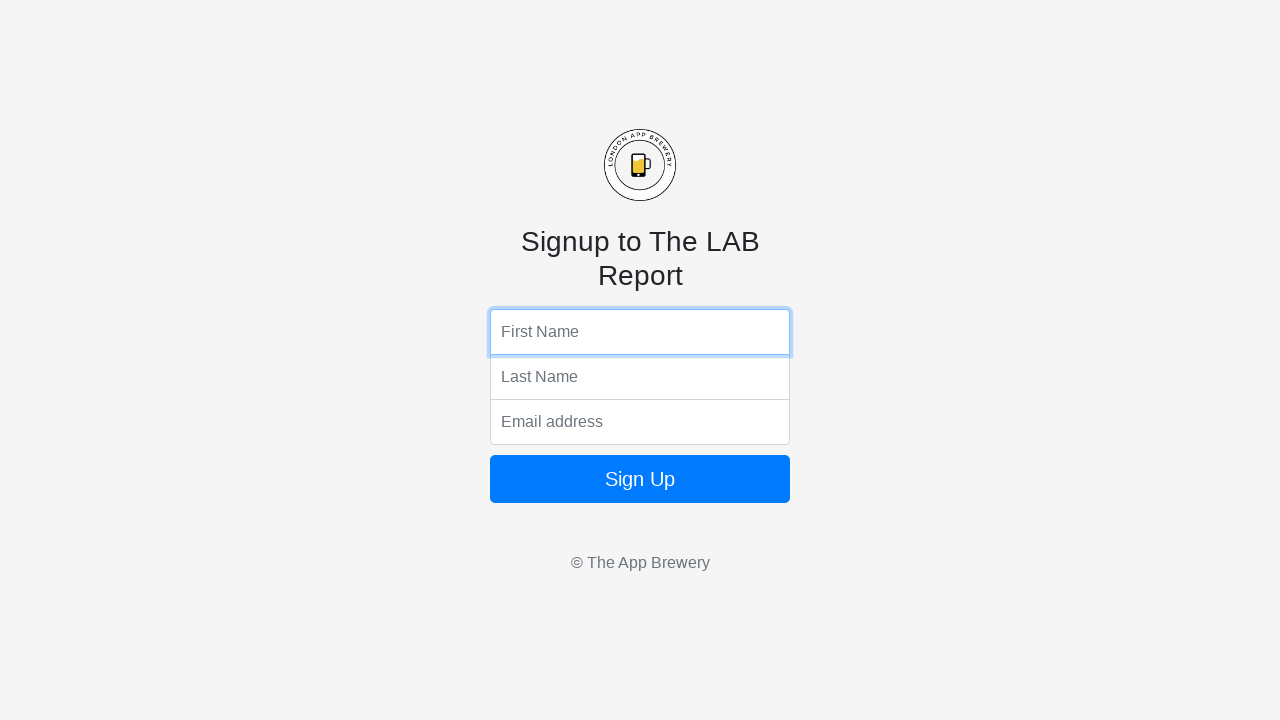

Filled first name field with 'TEST' on input[name='fName']
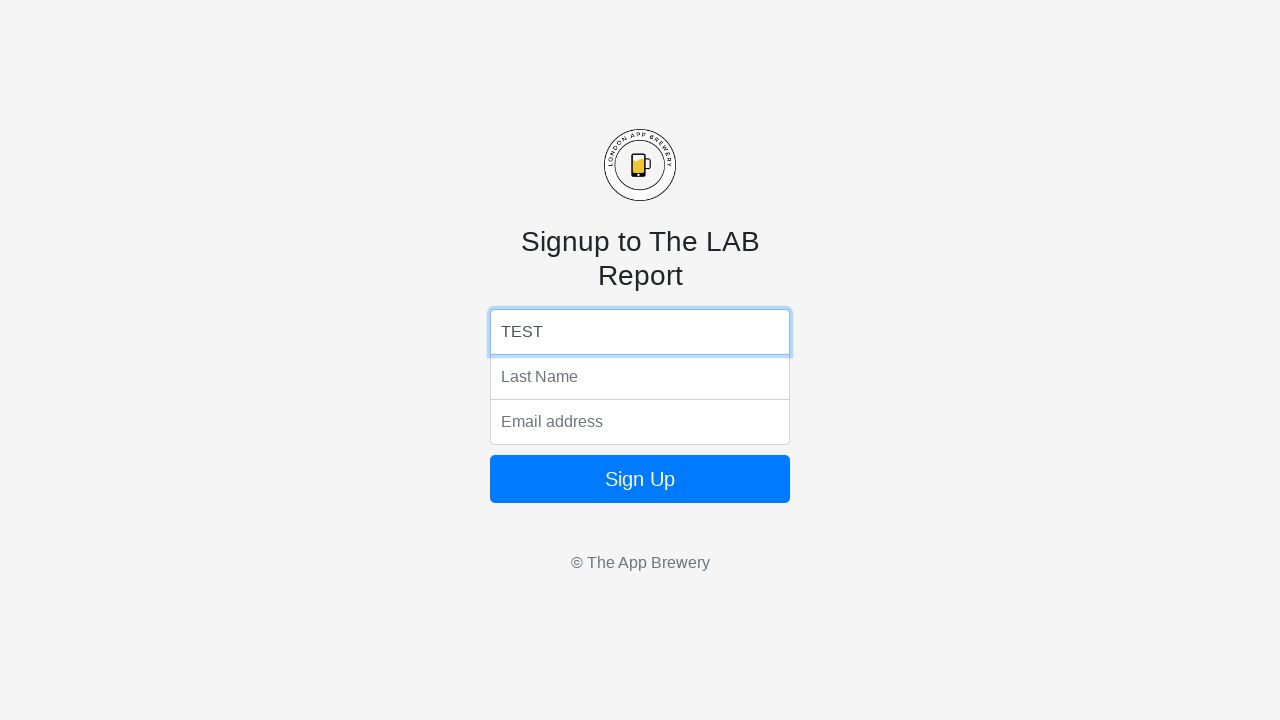

Filled last name field with 'PANDA' on input[name='lName']
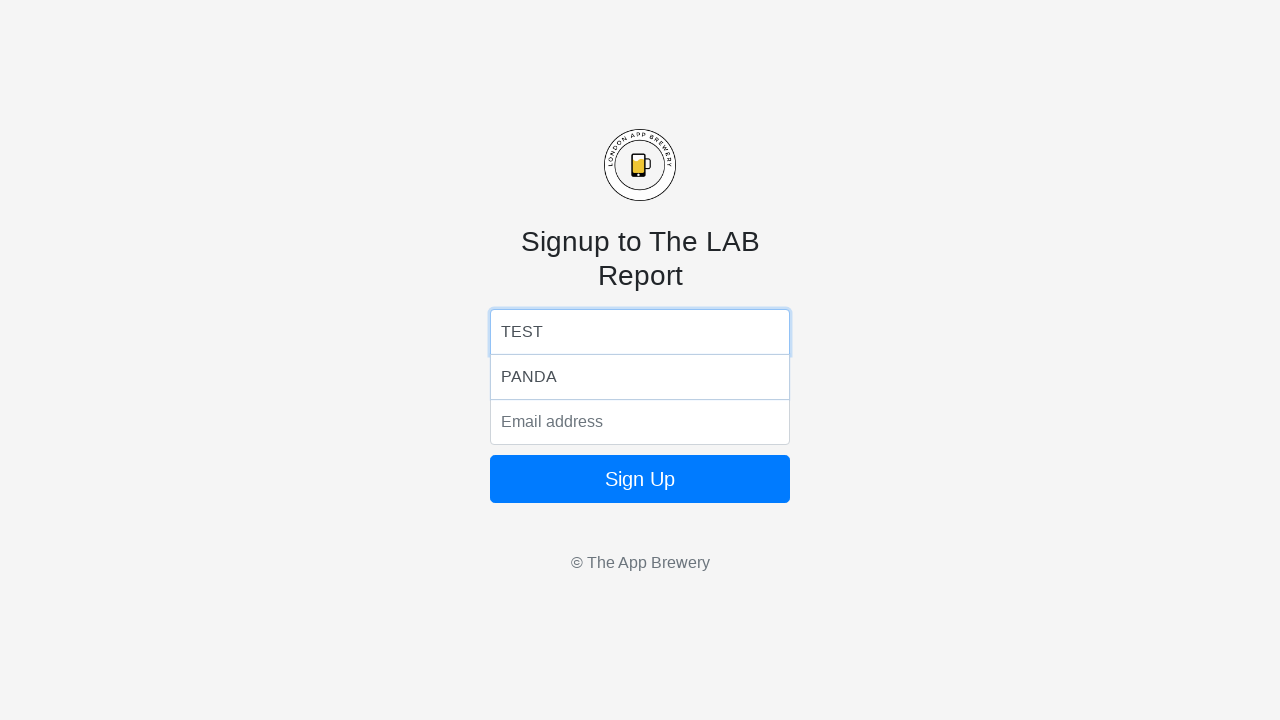

Filled email field with 'test@gmail.com' on input[name='email']
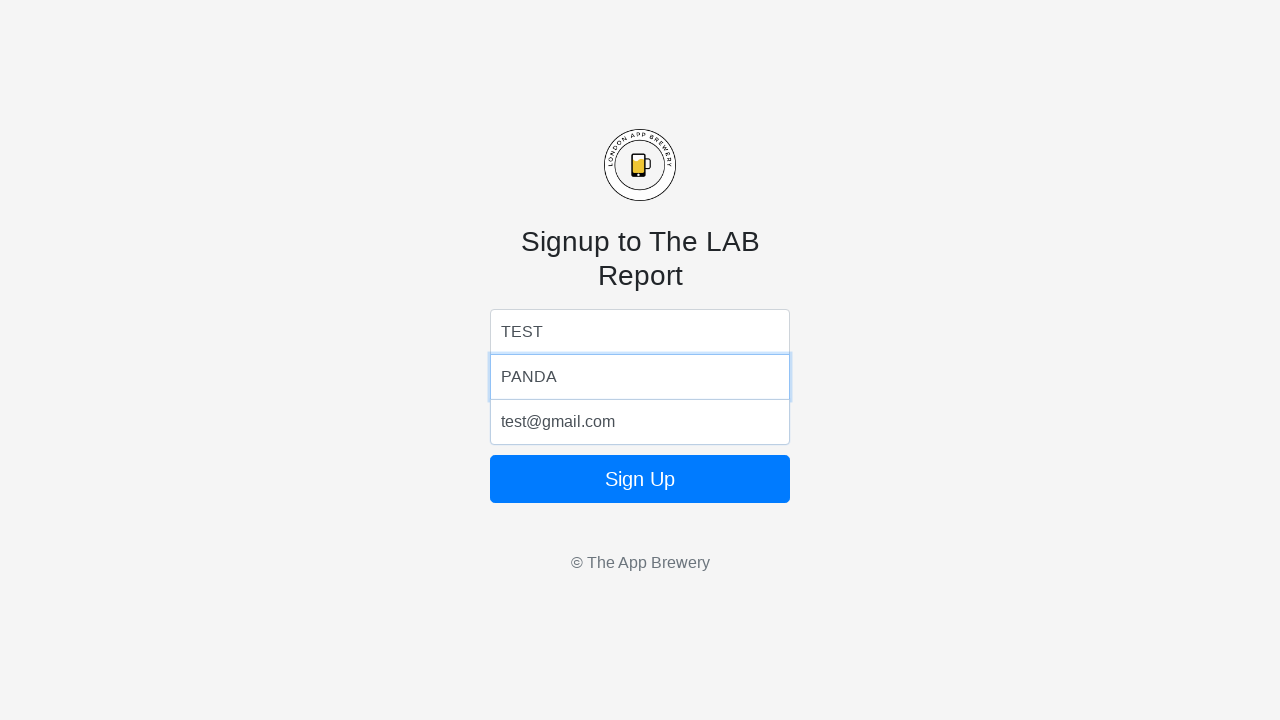

Clicked submit button to submit the form at (640, 479) on button[type='submit']
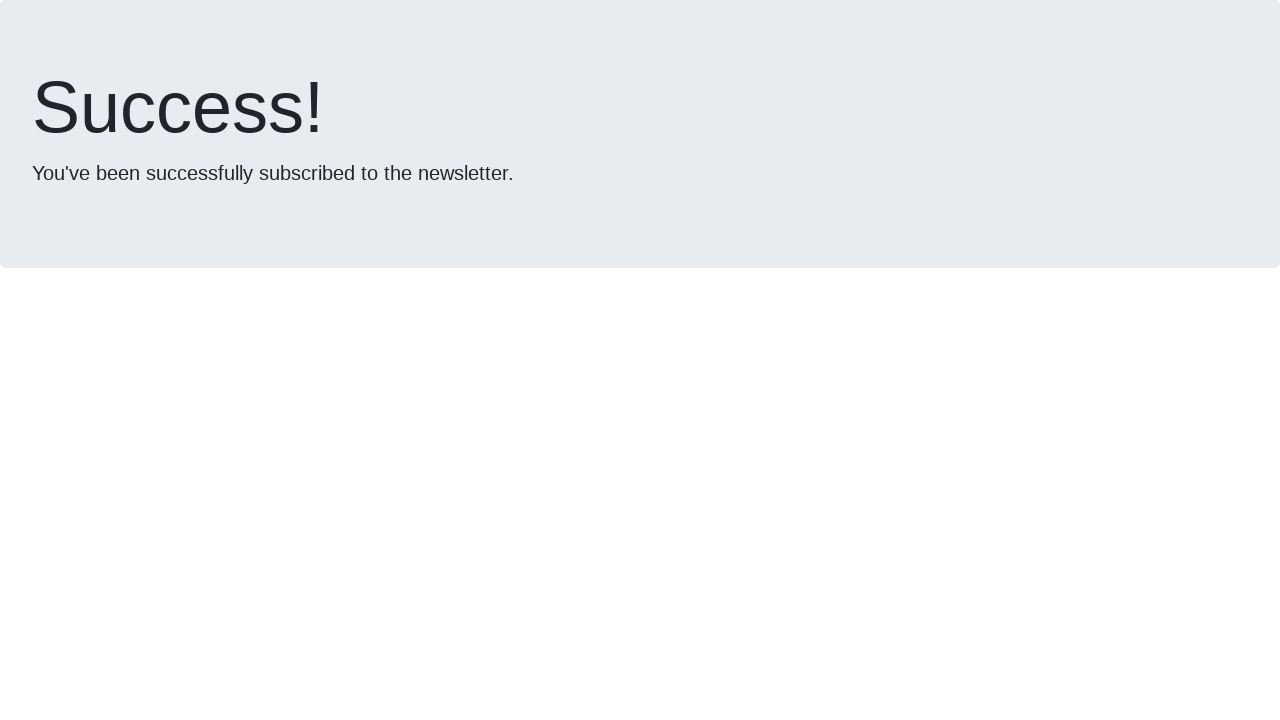

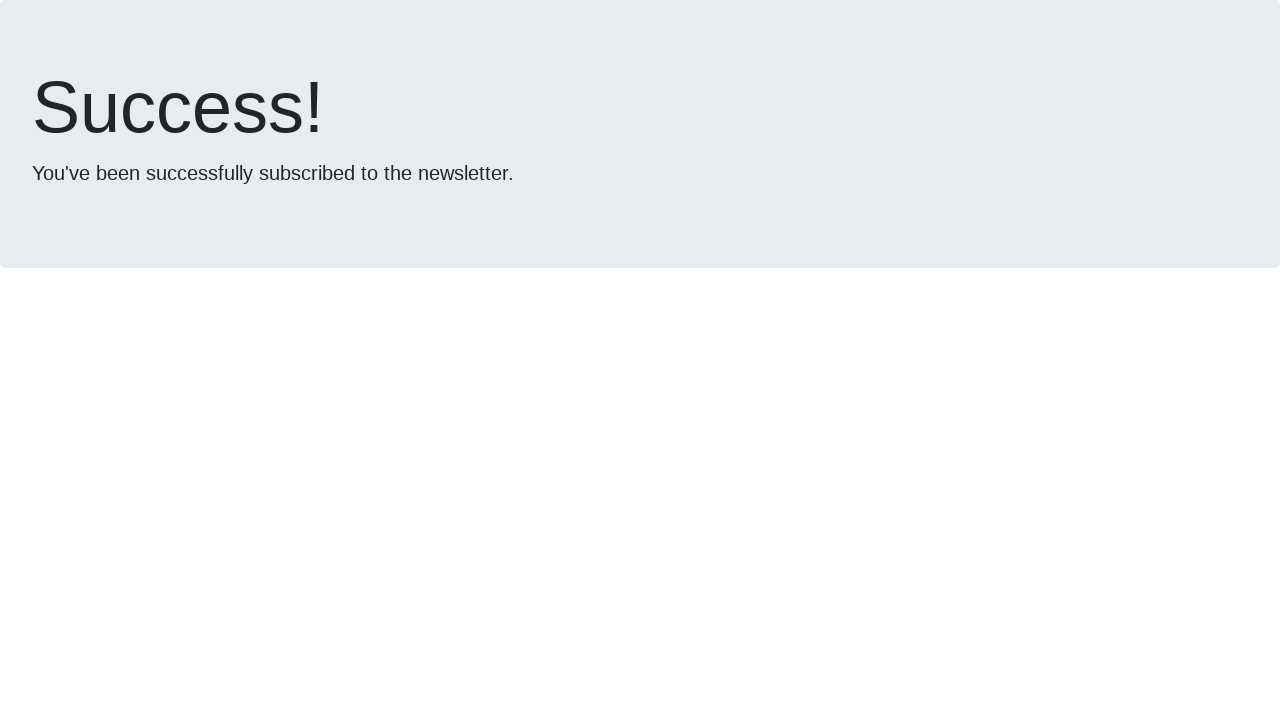